Tests a basic web form by filling a text input with "Selenium" and submitting the form, then verifying the success message

Starting URL: https://www.selenium.dev/selenium/web/web-form.html

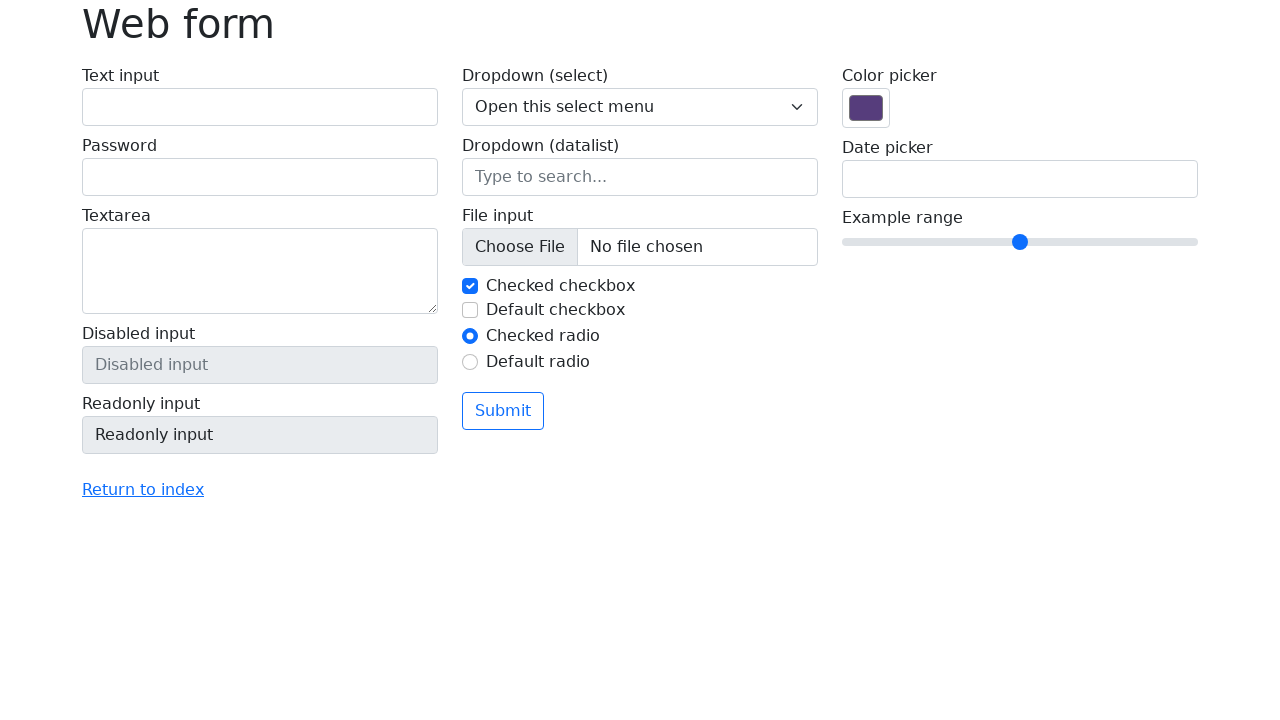

Filled text input with 'Selenium' on input[name='my-text']
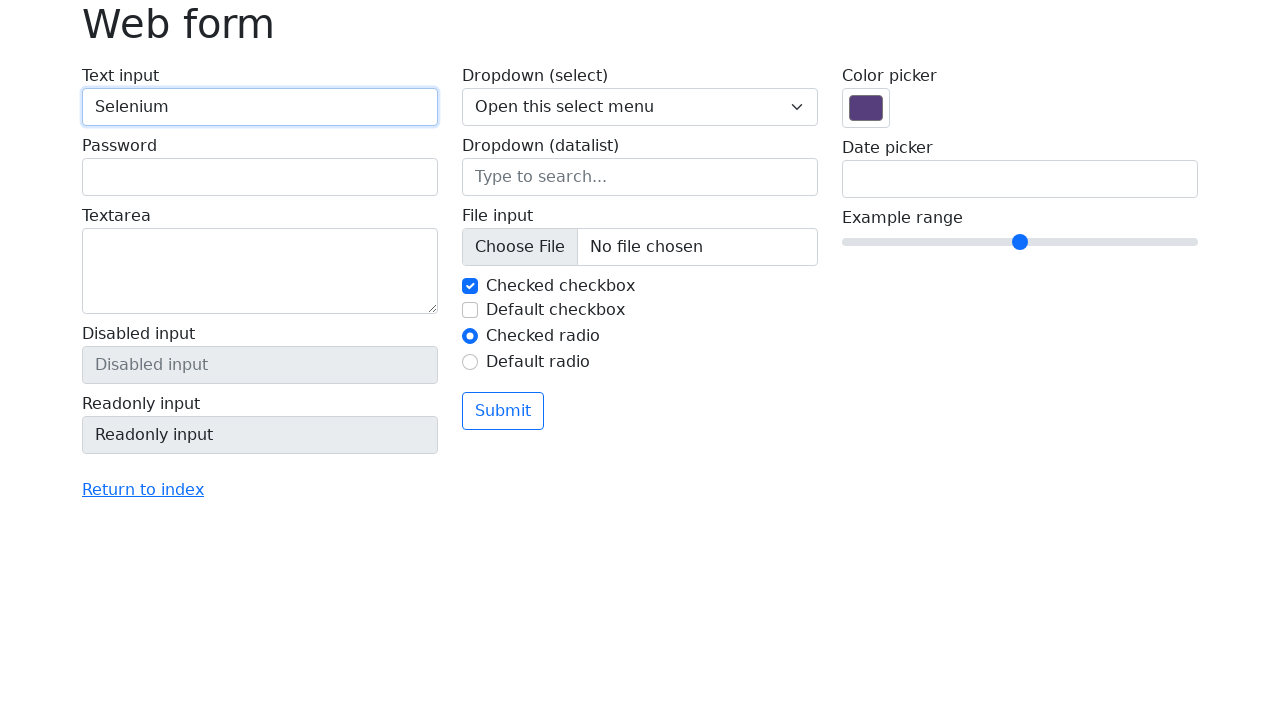

Clicked submit button at (503, 411) on button
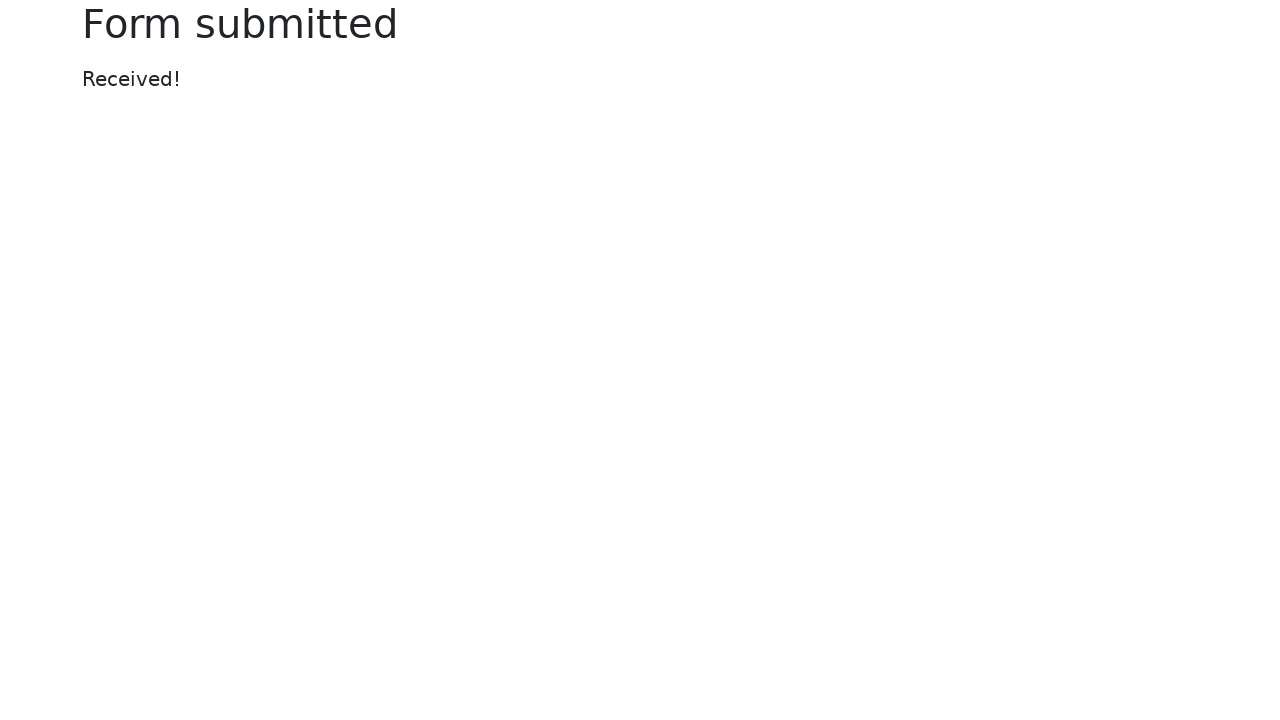

Success message element loaded
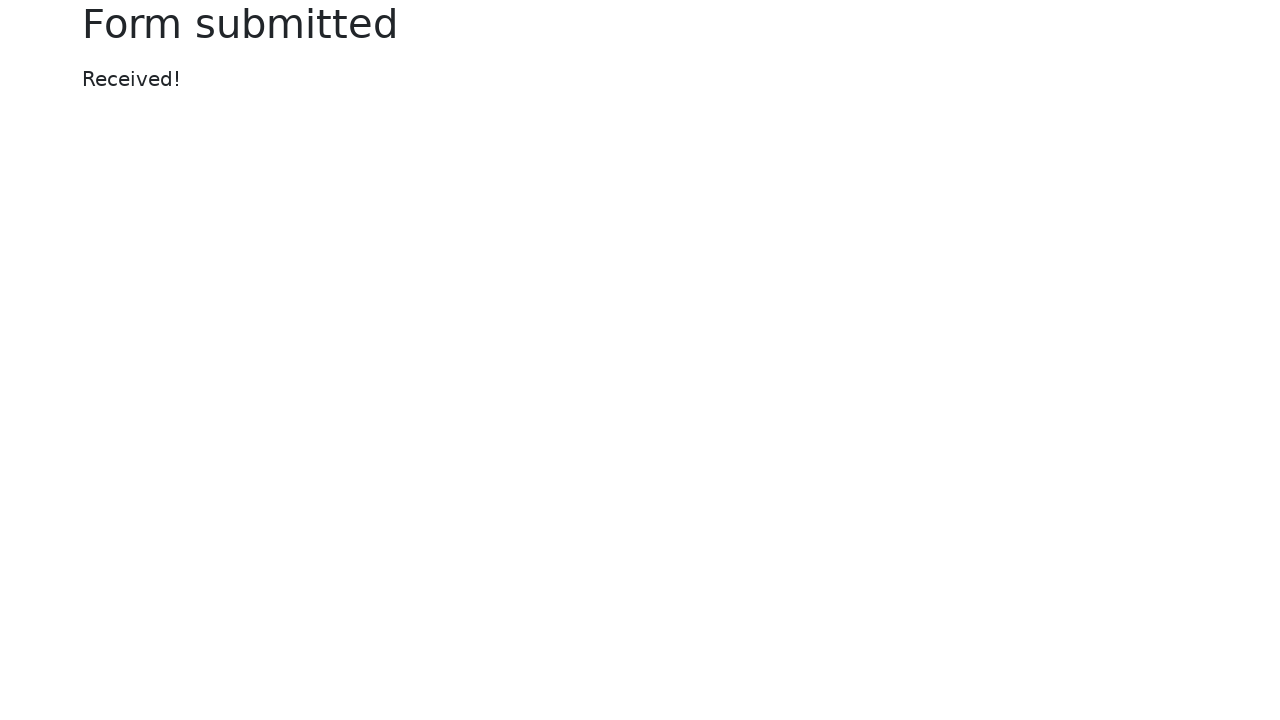

Located success message element
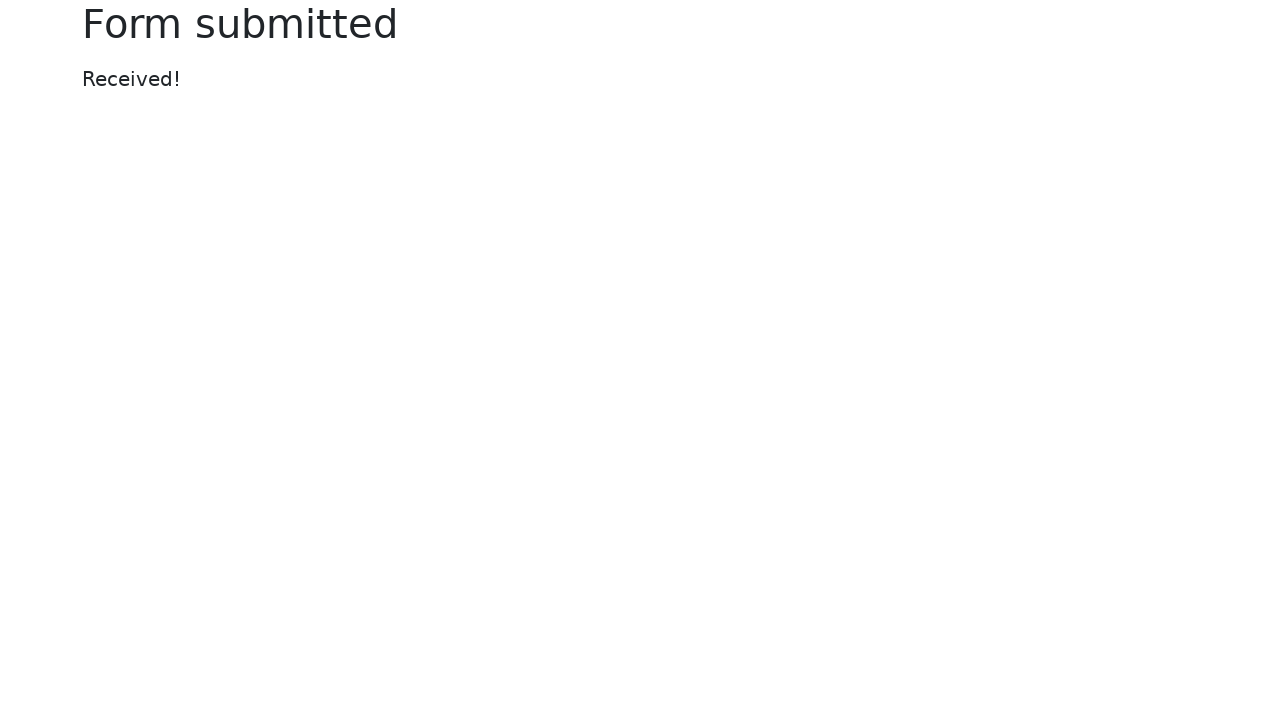

Verified success message displays 'Received!'
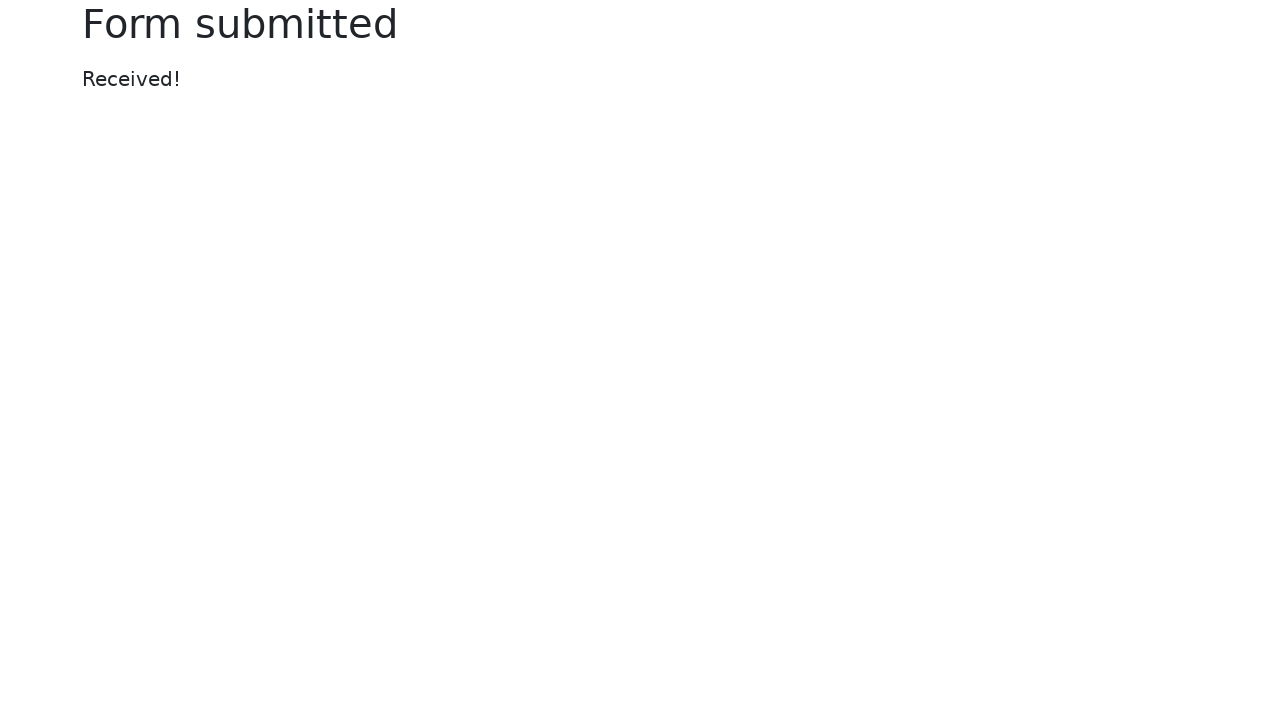

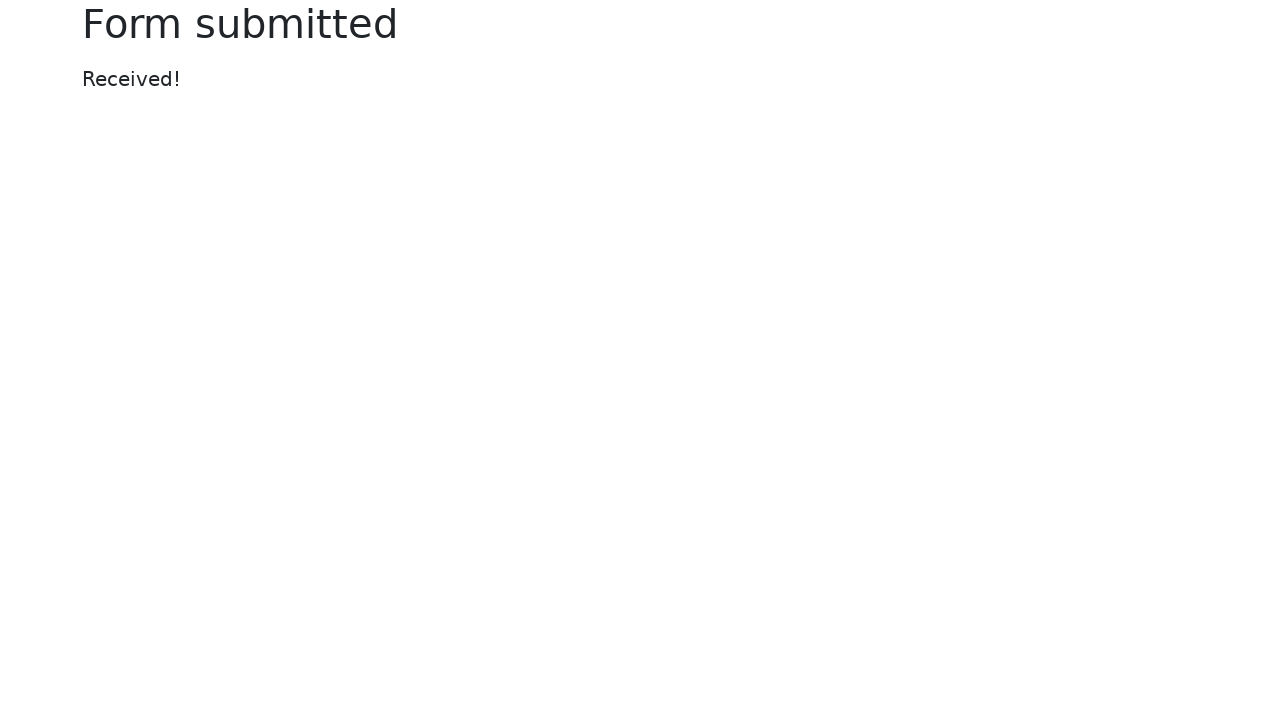